Tests a registration form by filling all required input fields with text, submitting the form, and verifying the success message is displayed.

Starting URL: http://suninjuly.github.io/registration1.html

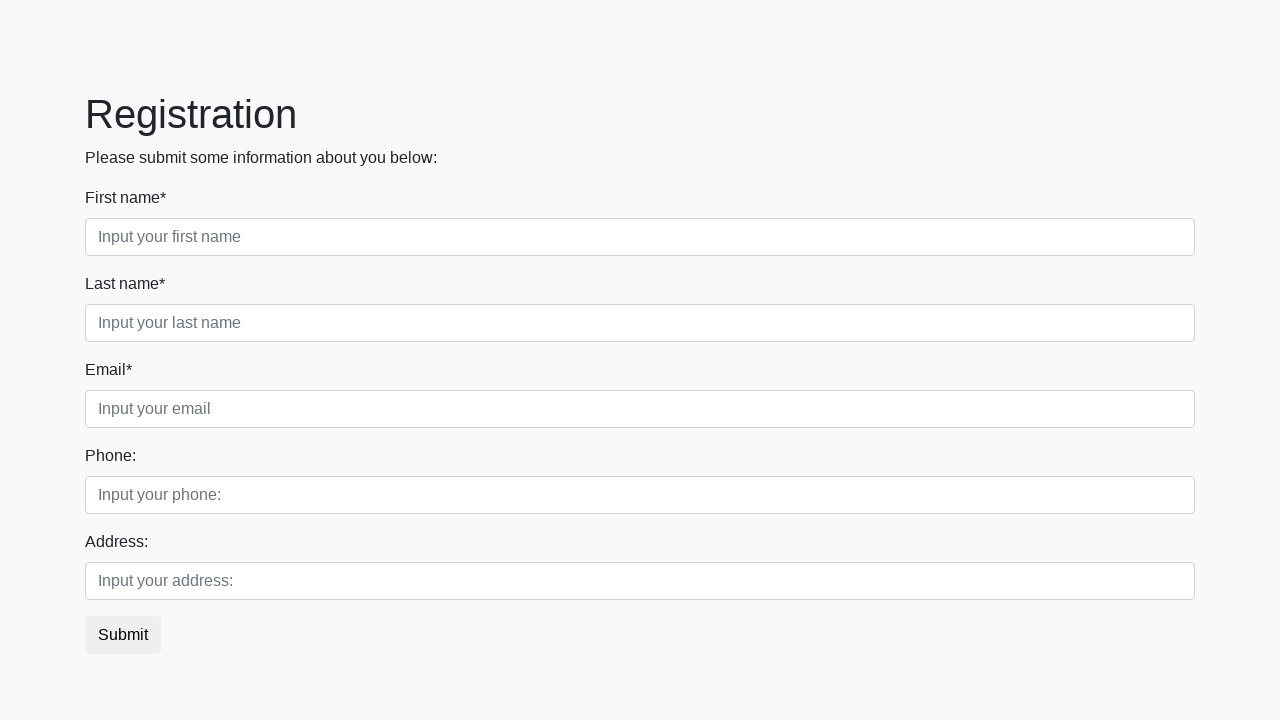

Located all required input fields on registration form
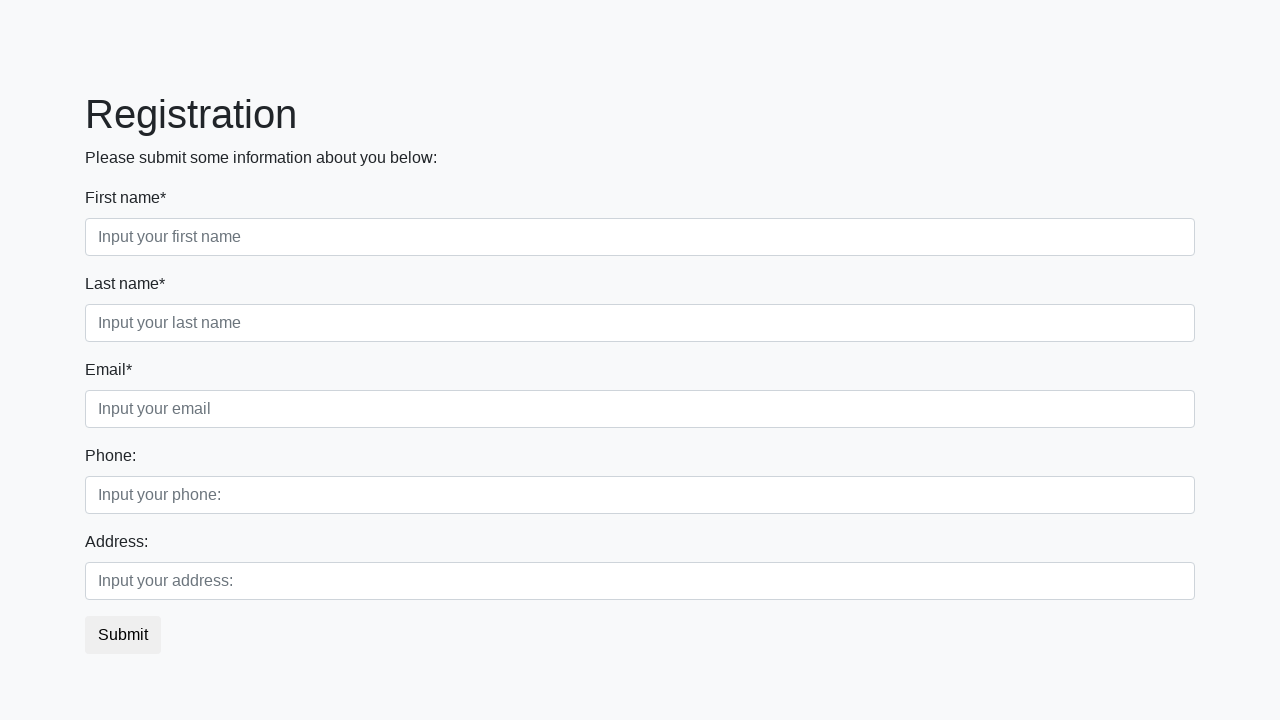

Filled required input field 1 with test data on xpath=//input[@required] >> nth=0
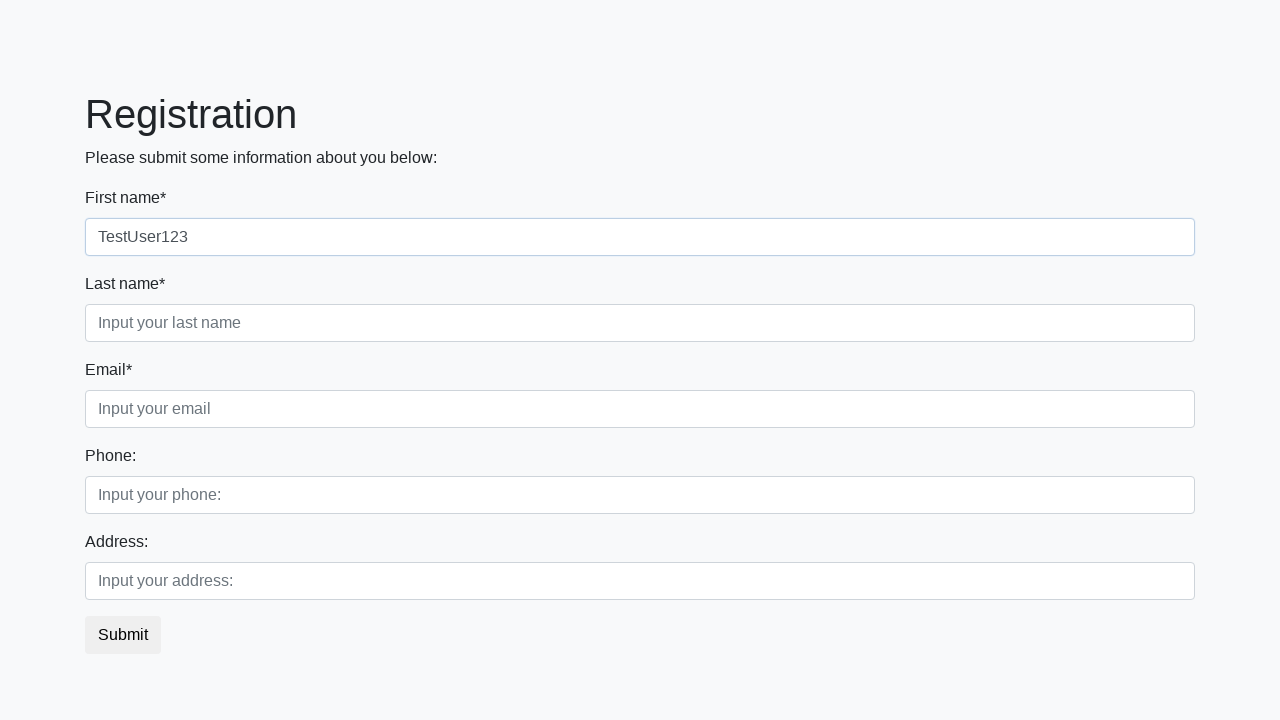

Filled required input field 2 with test data on xpath=//input[@required] >> nth=1
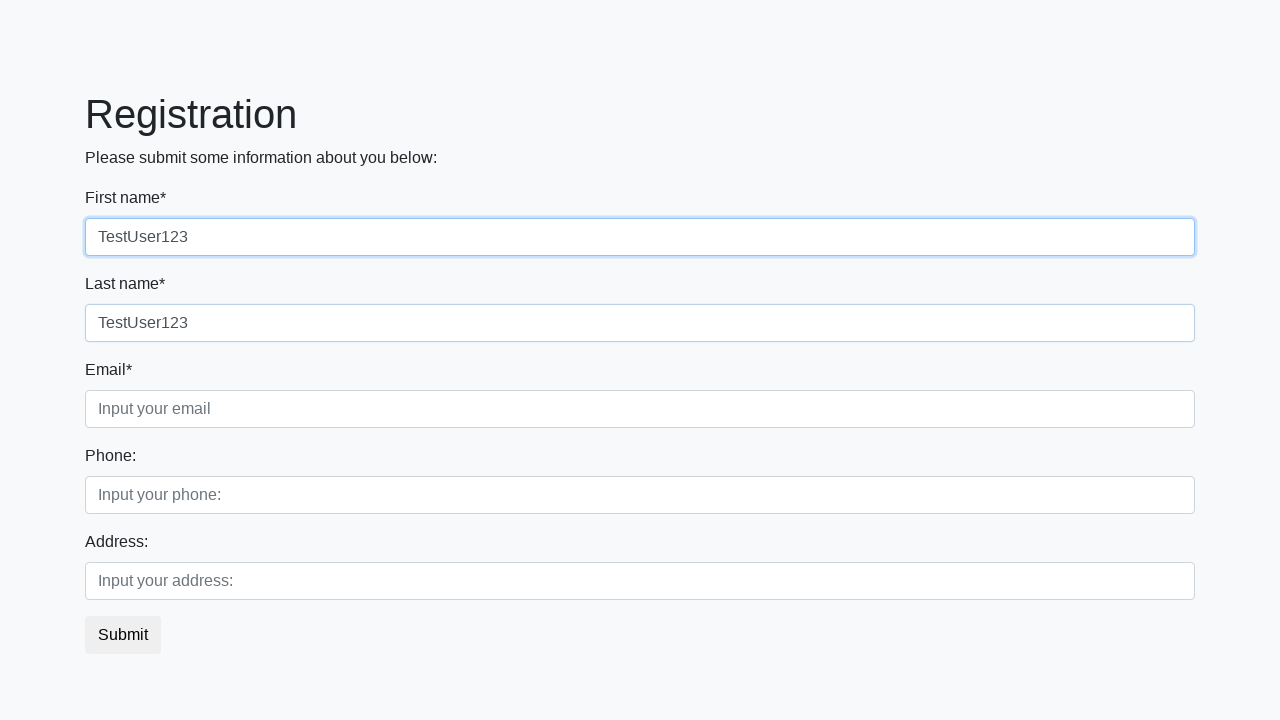

Filled required input field 3 with test data on xpath=//input[@required] >> nth=2
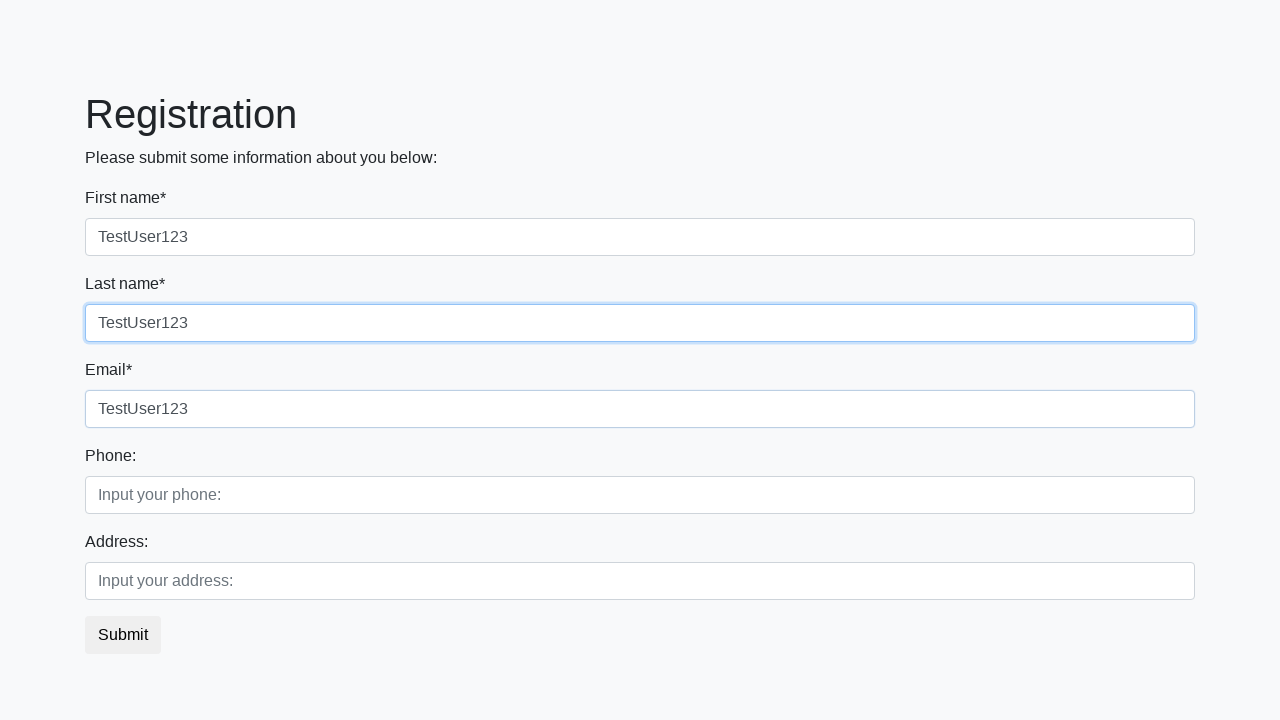

Clicked the submit button to register at (123, 635) on button.btn
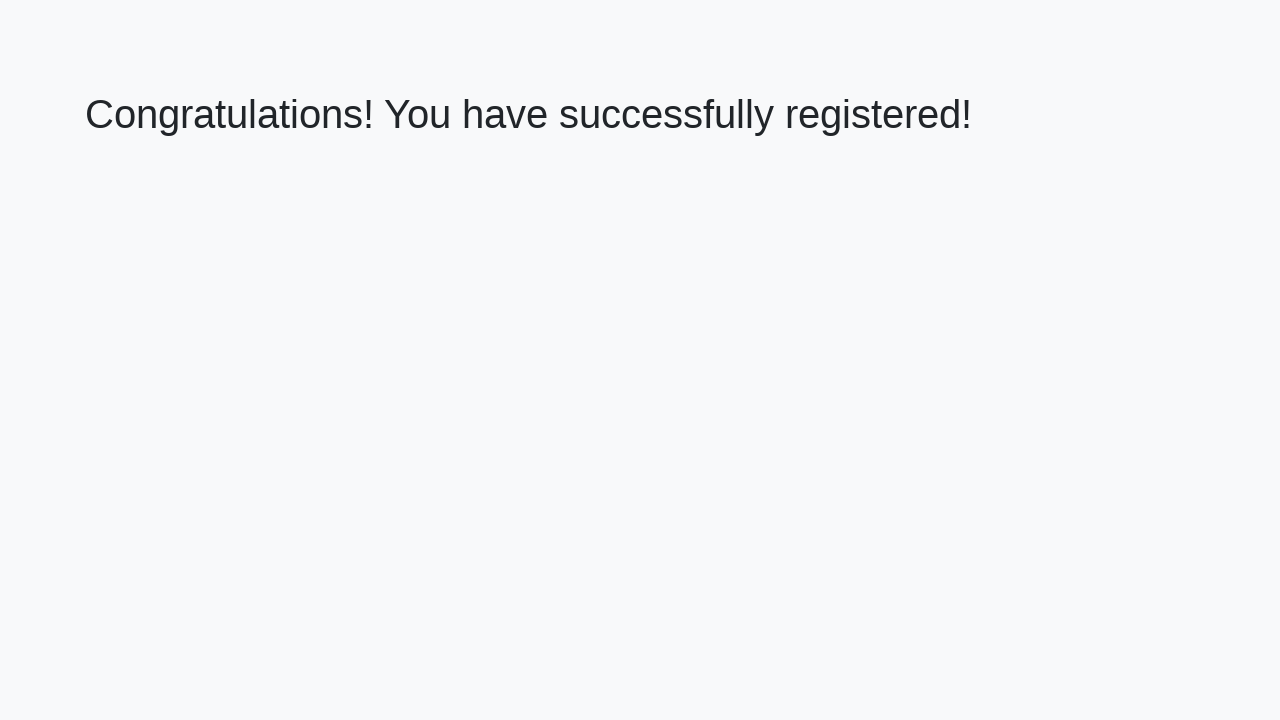

Success page loaded with welcome heading
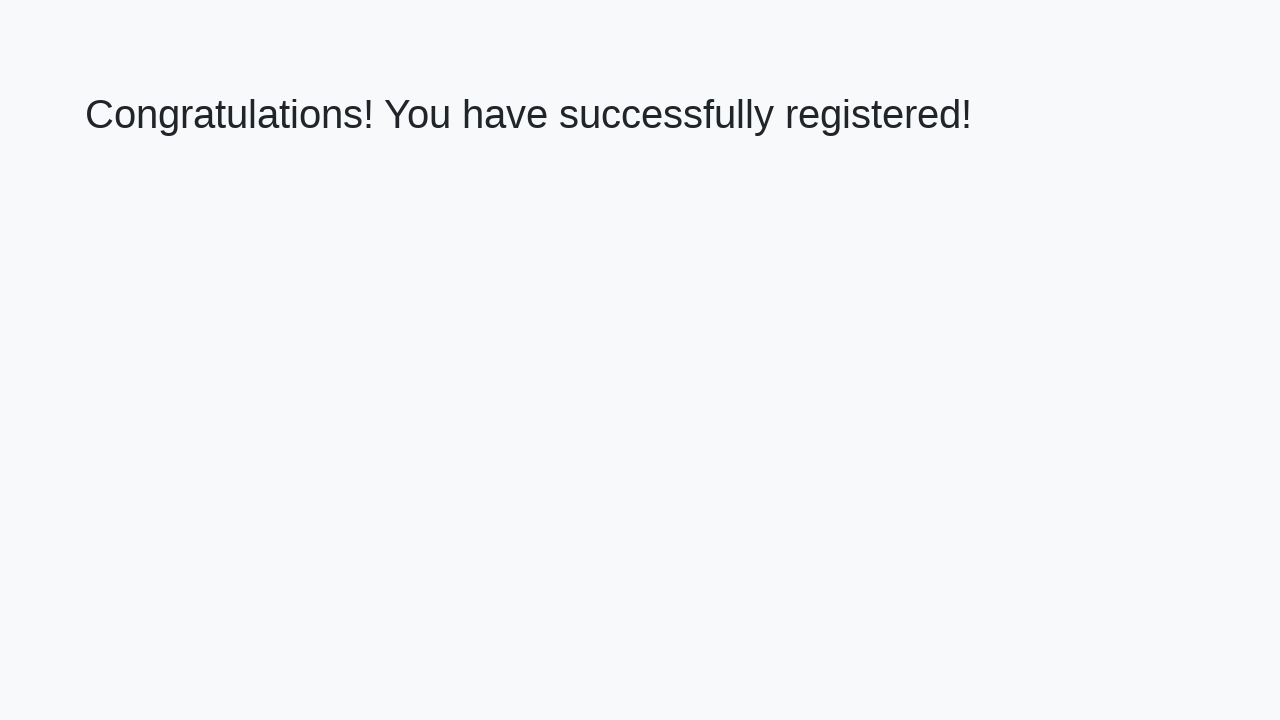

Retrieved success message text from heading
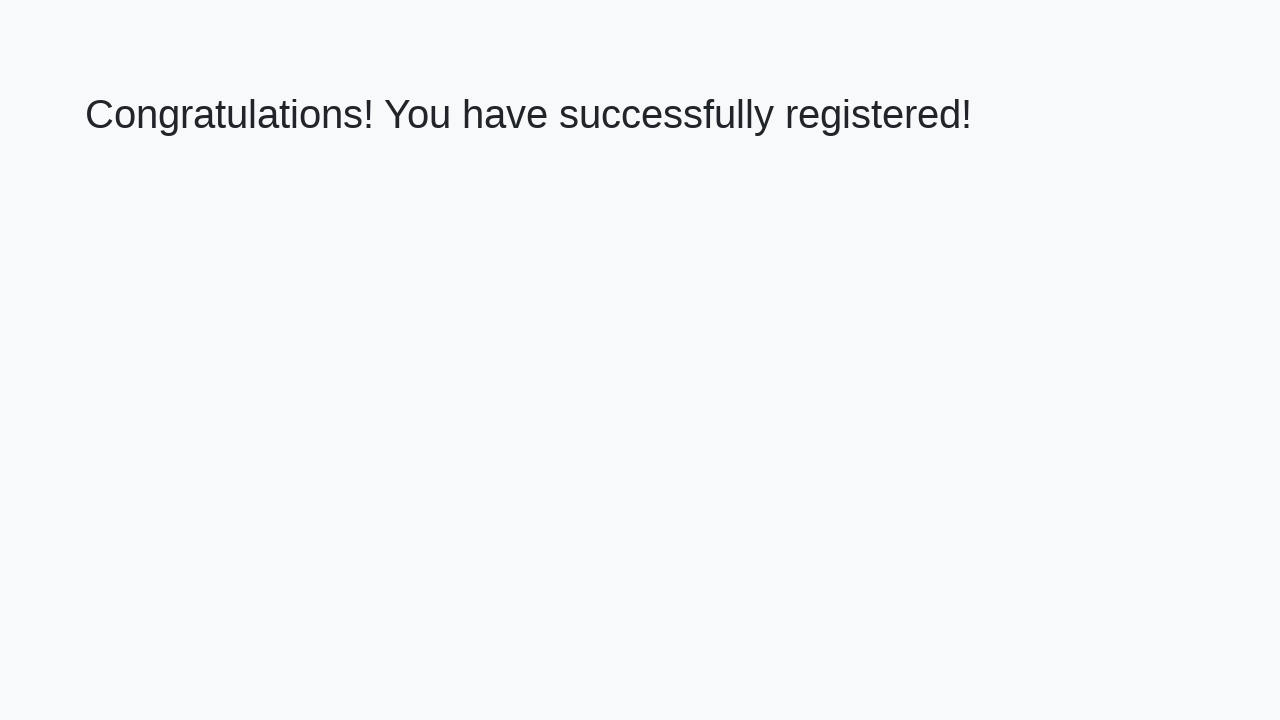

Verified success message matches expected text
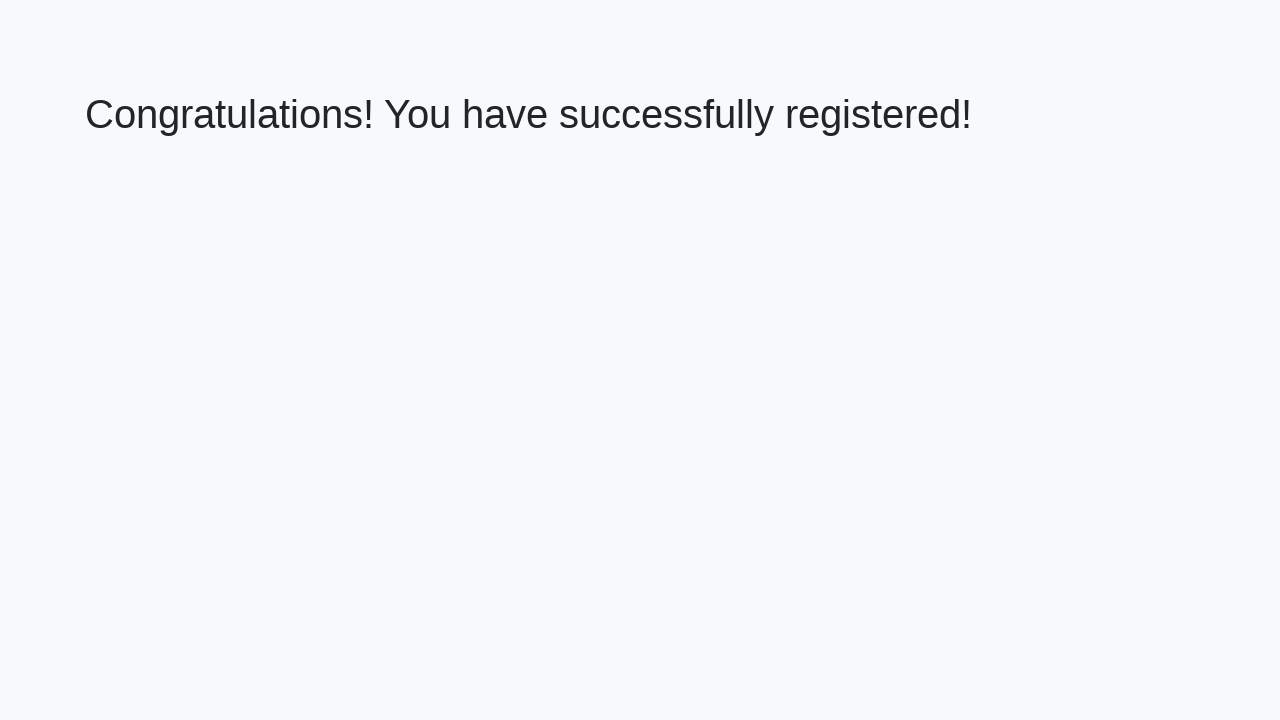

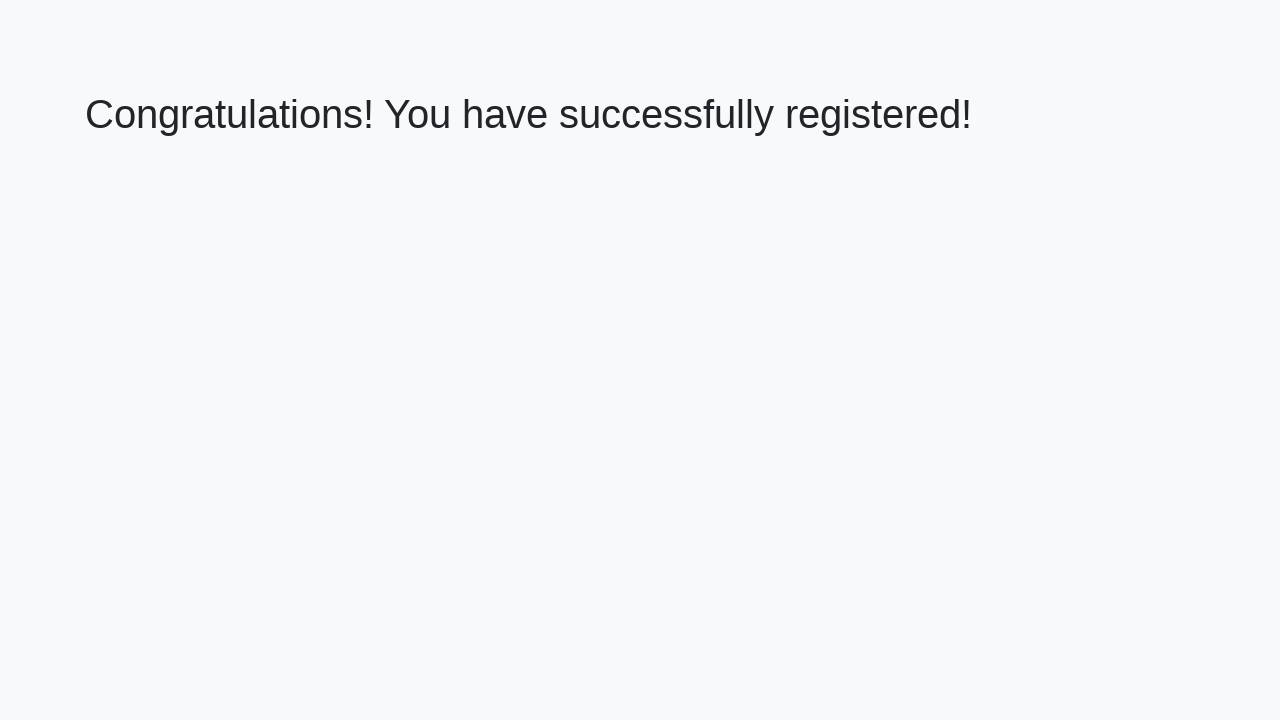